Tests checkbox functionality by clicking checkbox 1 to select it, and clicking checkbox 2 to deselect it if it's already selected, then verifying checkbox 1 is selected.

Starting URL: https://the-internet.herokuapp.com/checkboxes

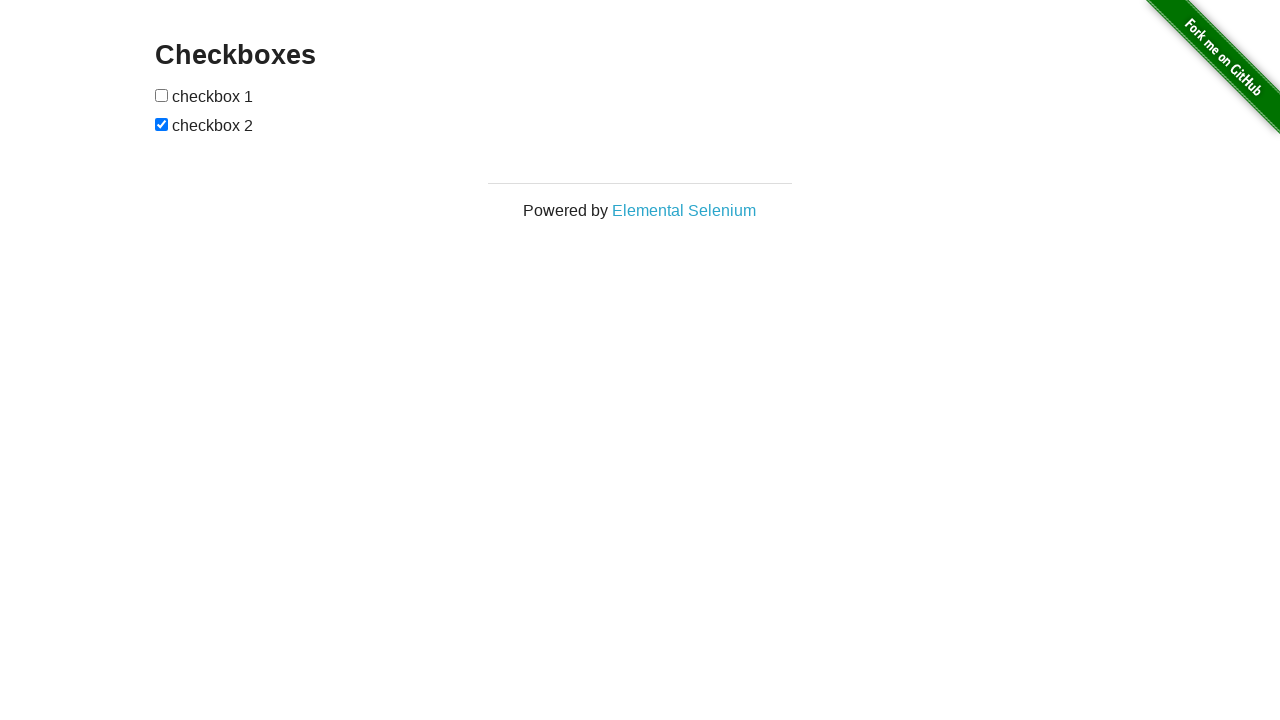

Clicked checkbox 1 to select it at (162, 95) on xpath=//*[@id='checkboxes']/input[1]
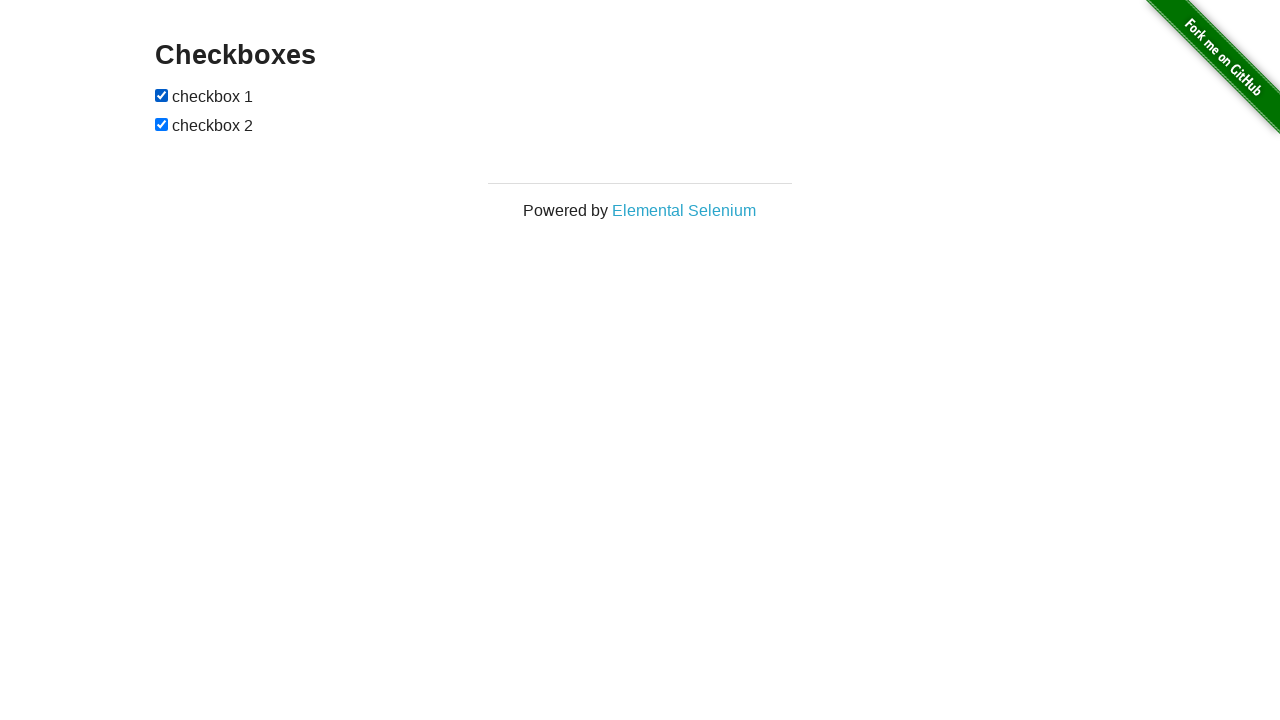

Checked if checkbox 2 is selected
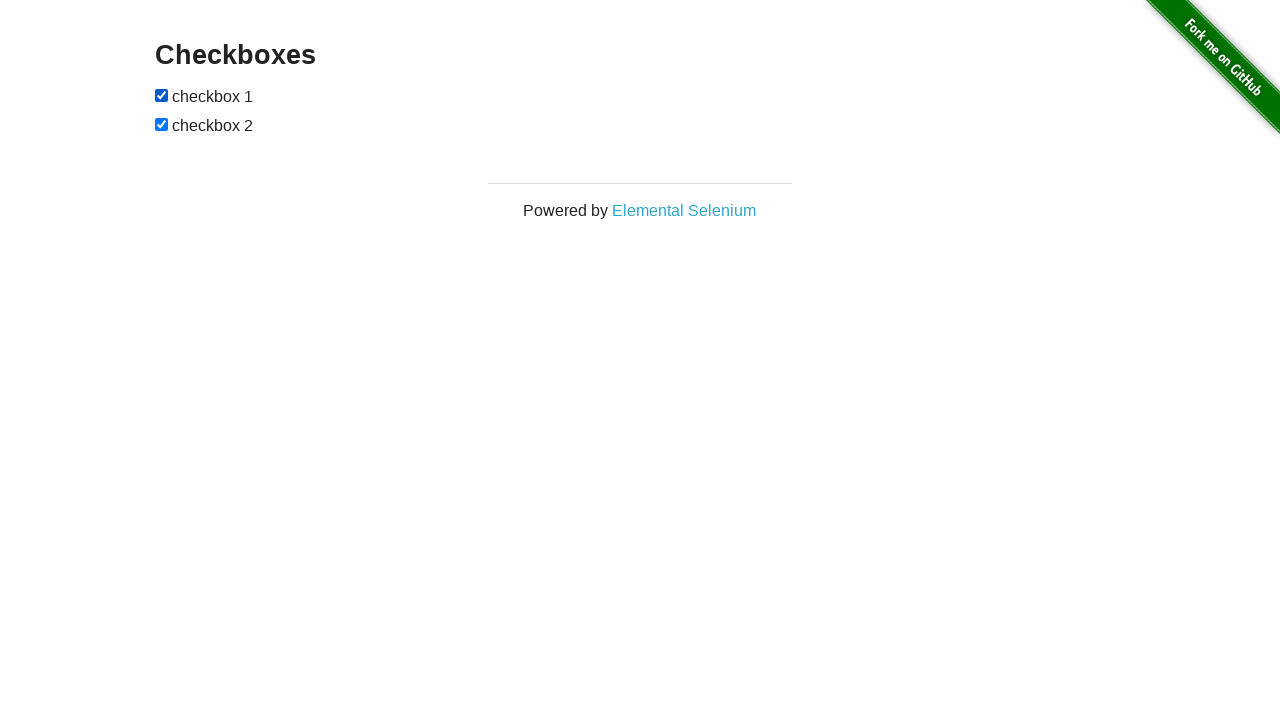

Clicked checkbox 2 to deselect it at (162, 124) on xpath=//*[@id='checkboxes']/input[2]
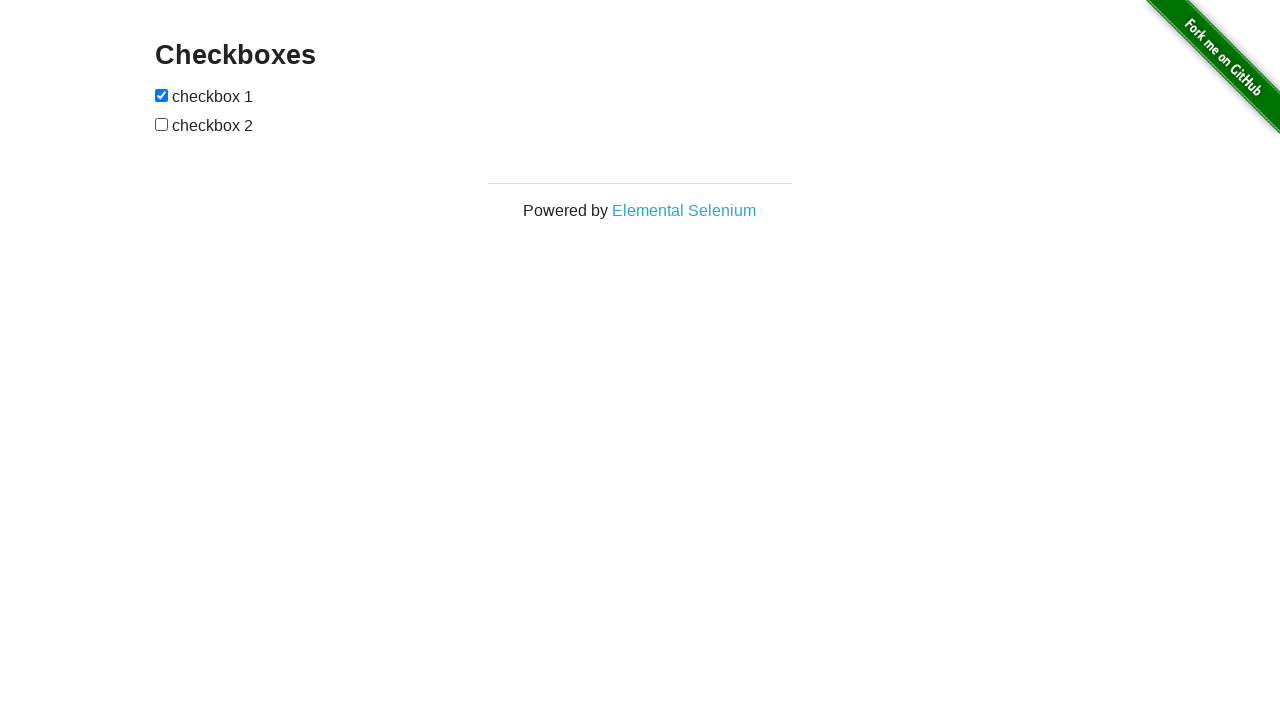

Verified checkbox 1 is selected
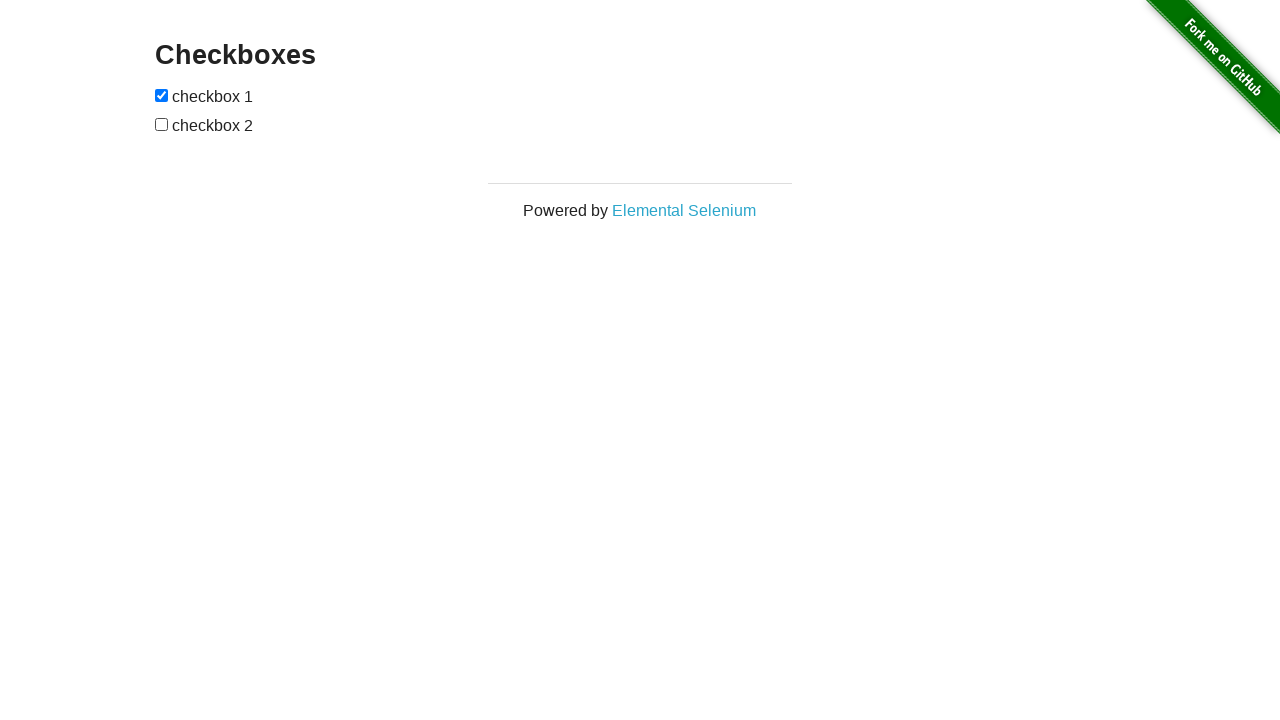

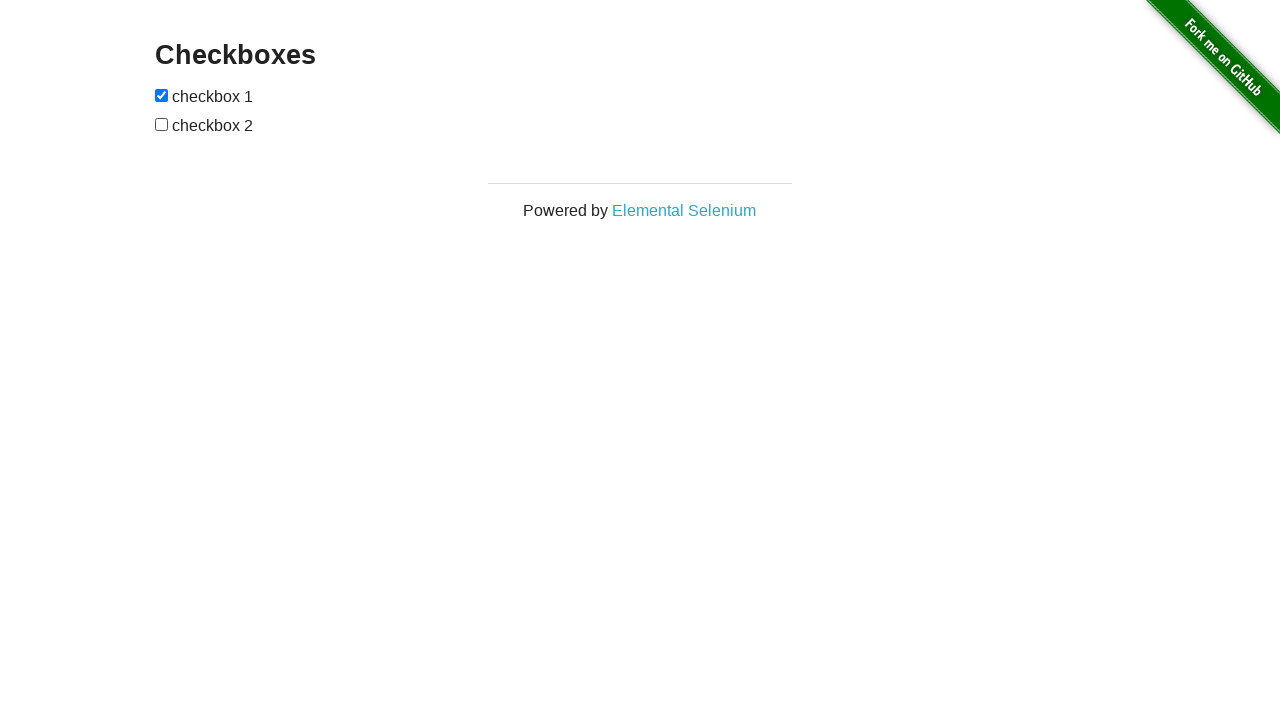